Tests getting next sibling DOM elements by verifying the first decrement button has 2 next siblings and blinkingText has 5 next siblings

Starting URL: https://rahulshettyacademy.com/seleniumPractise/#/

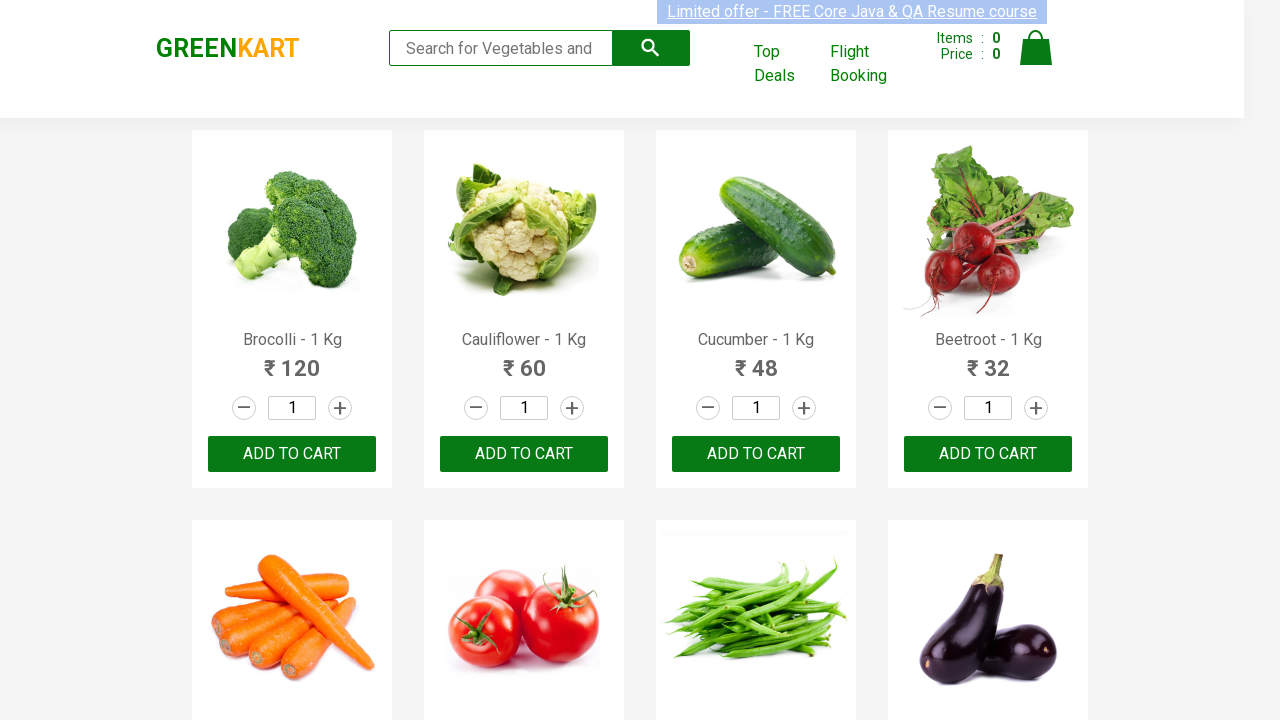

Waited for decrement button elements to load
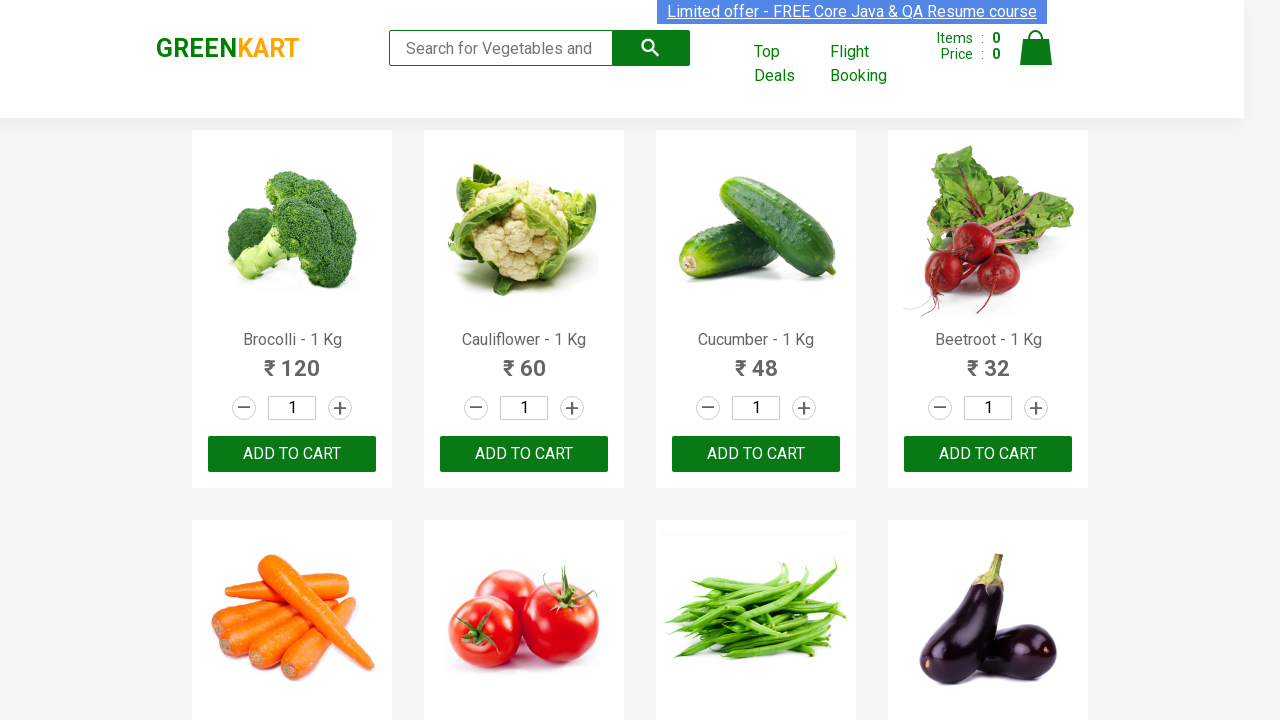

Located first decrement button element
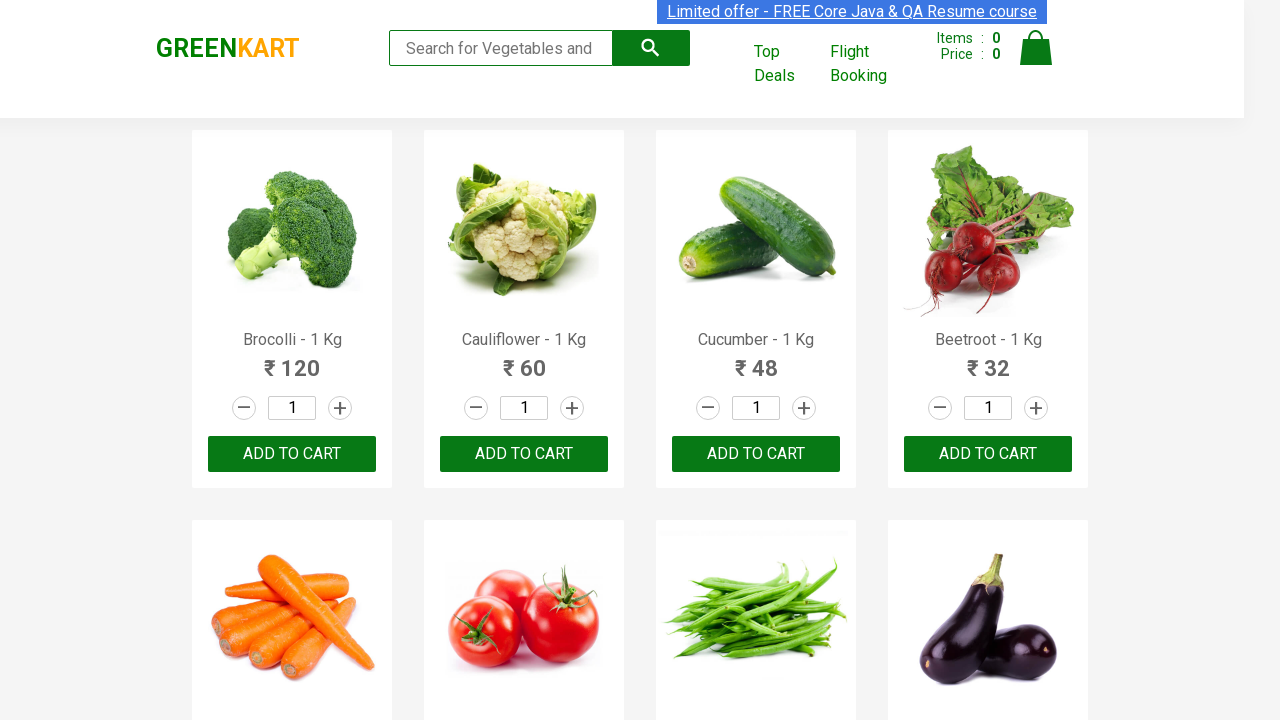

Found next sibling elements of first decrement button
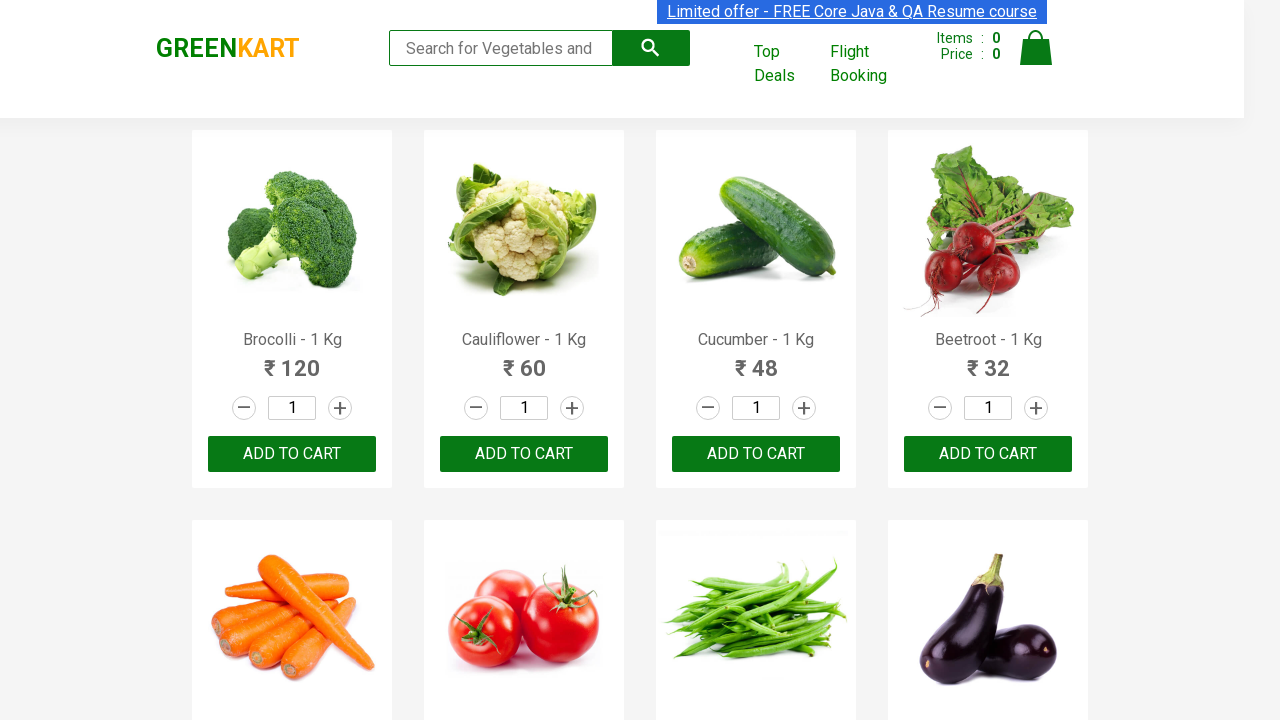

Verified first decrement button has 2 next siblings
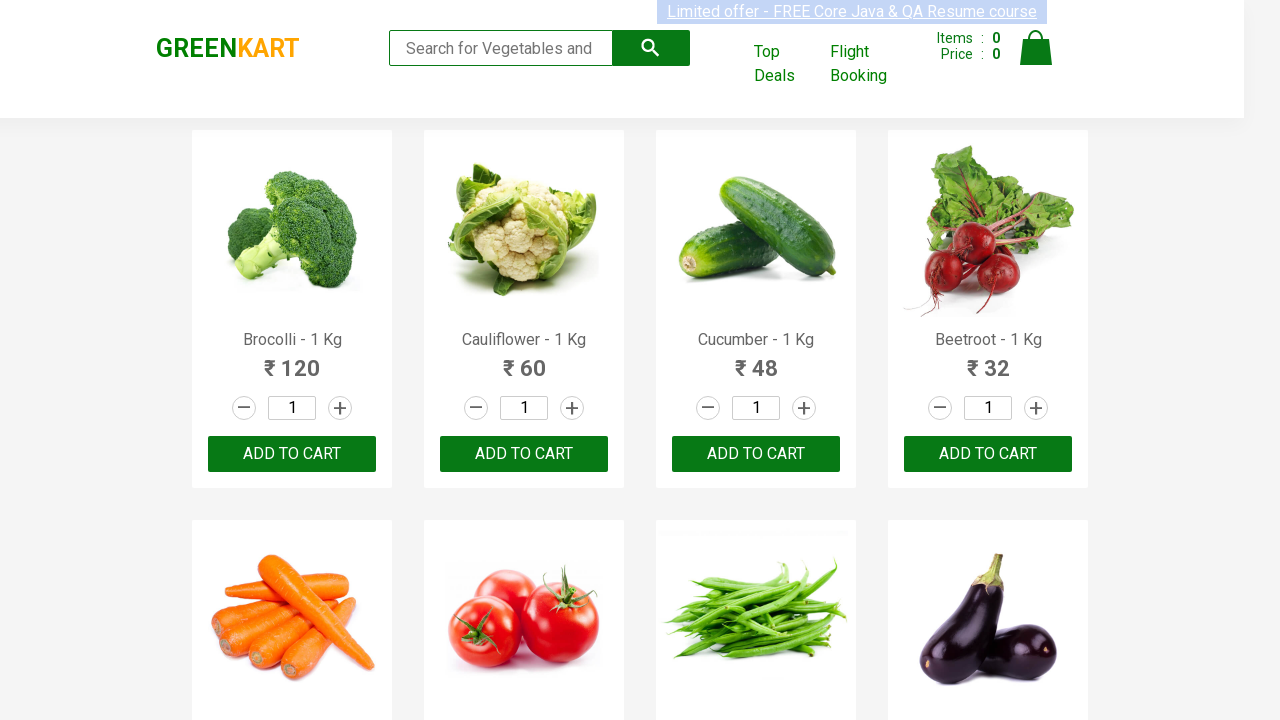

Found next sibling elements of blinkingText
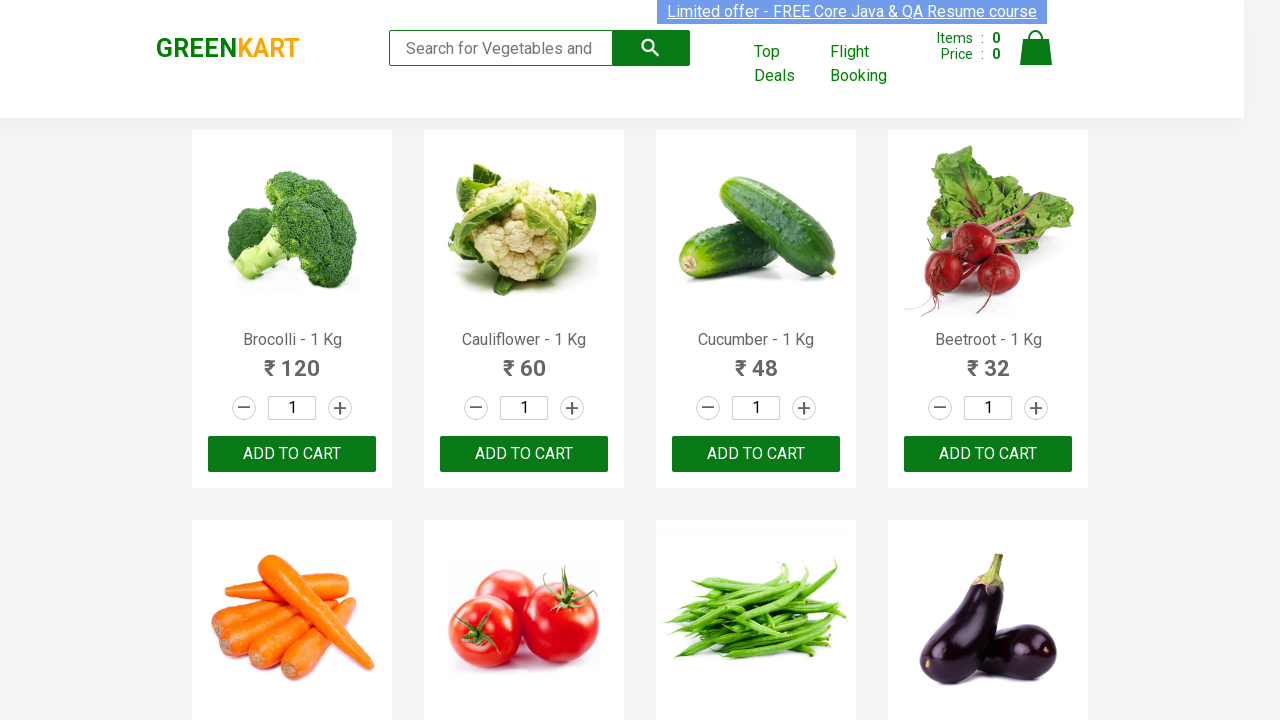

Verified blinkingText has 5 next siblings
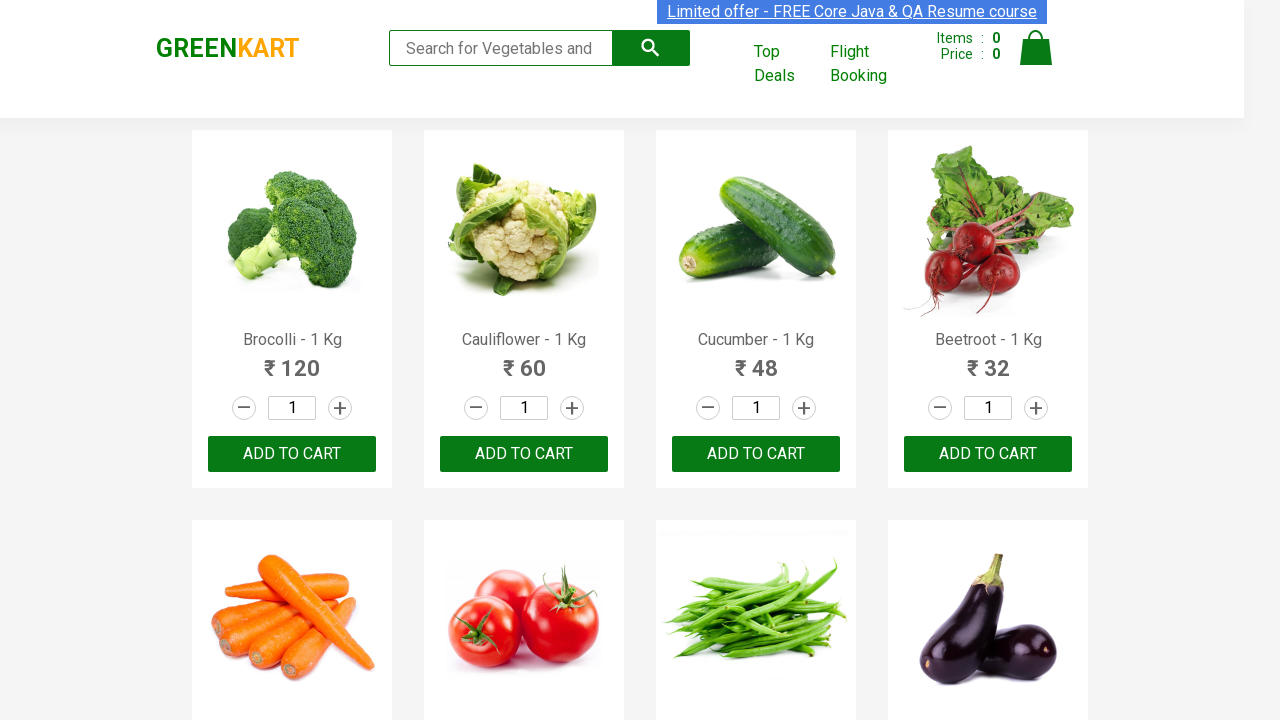

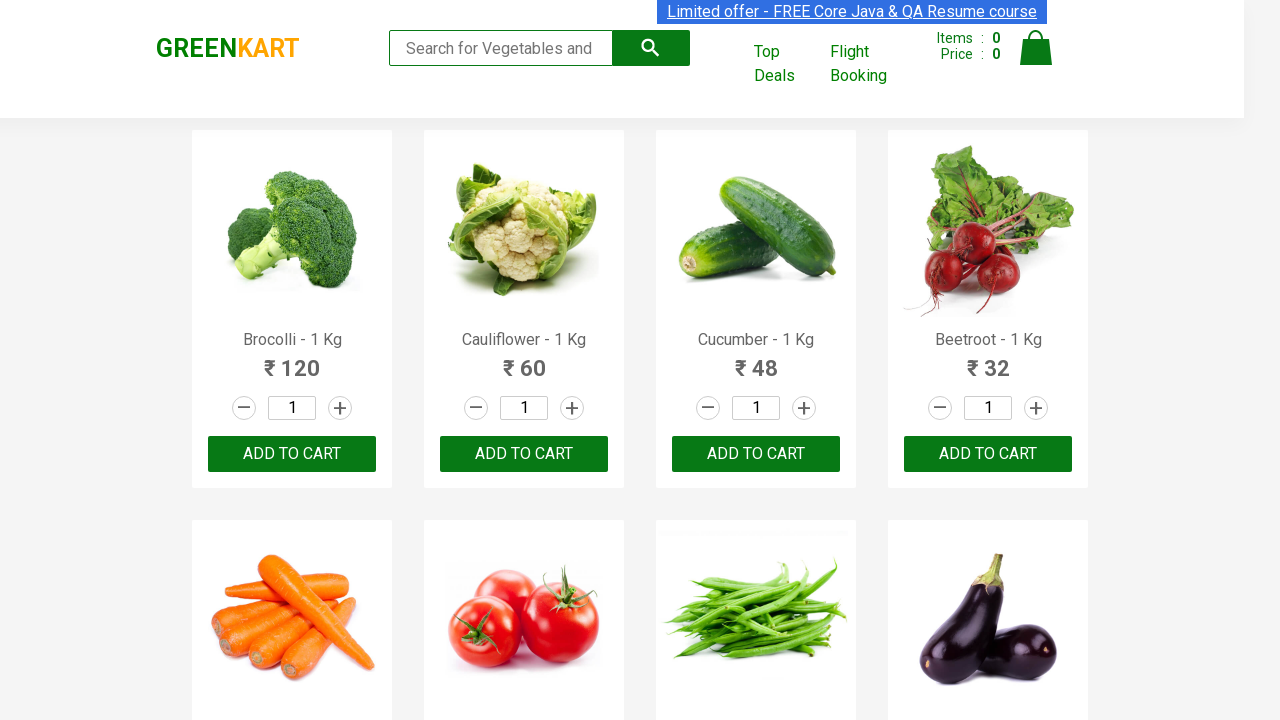